Tests browser alert popup handling by clicking a button that triggers an alert, waiting for the alert to appear, and accepting it

Starting URL: https://demo.automationtesting.in/Alerts.html

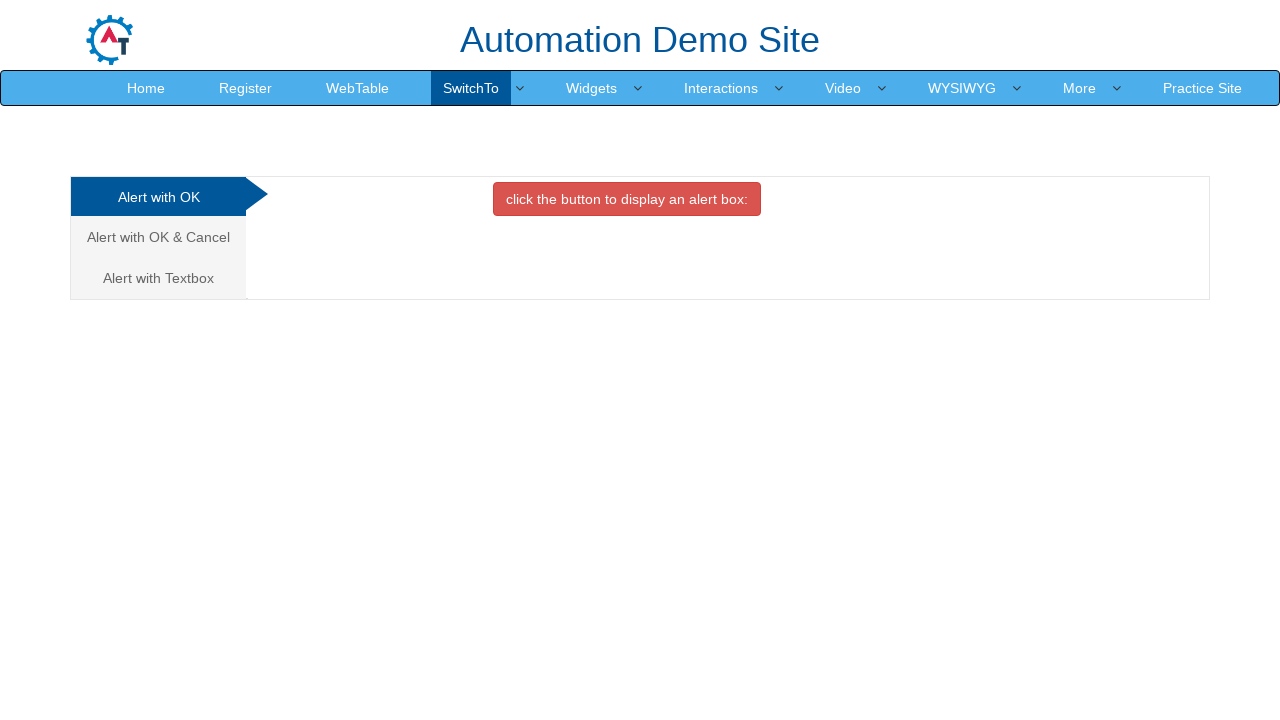

Clicked the button that triggers the alert popup at (627, 199) on button.btn.btn-danger
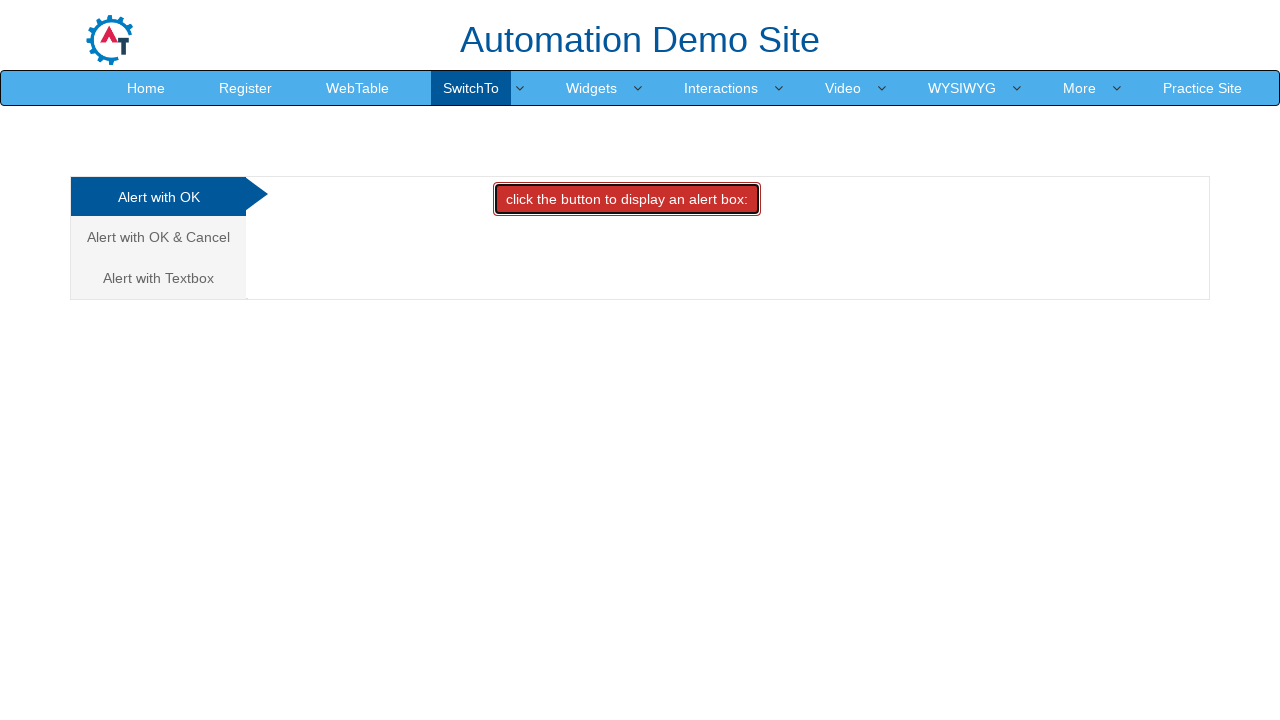

Set up dialog handler to accept the alert
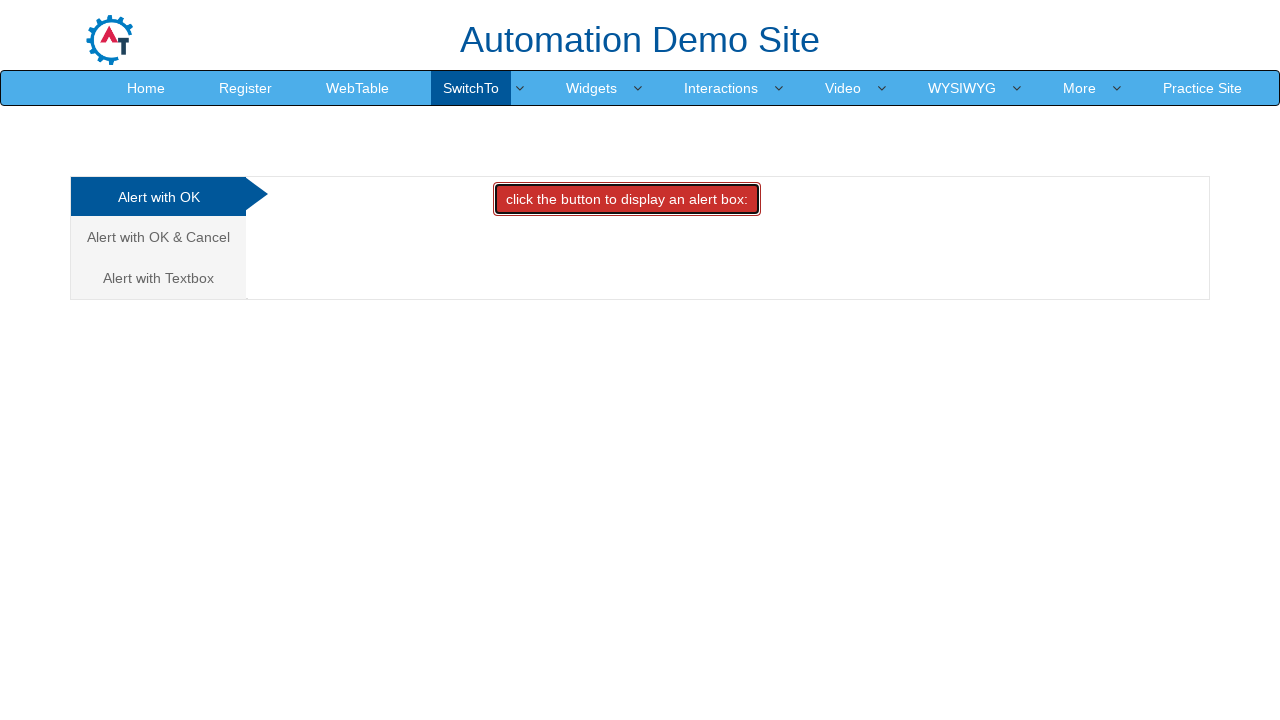

Waited for alert to be processed
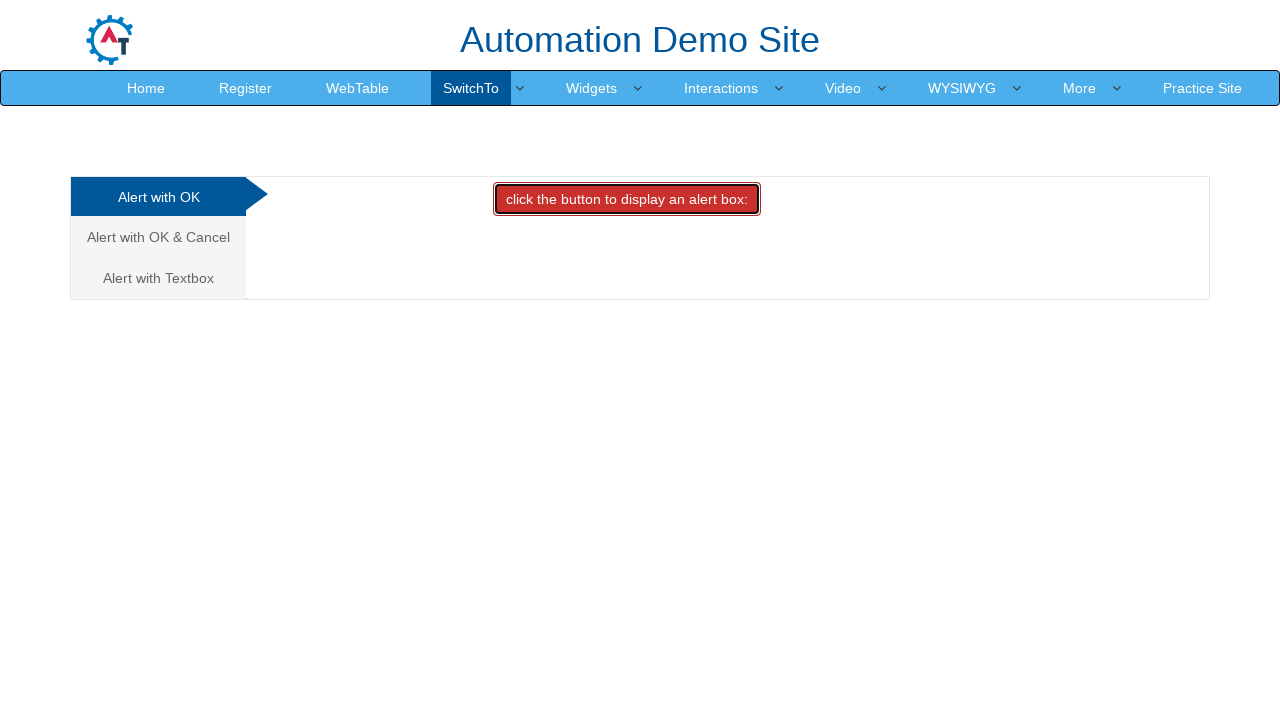

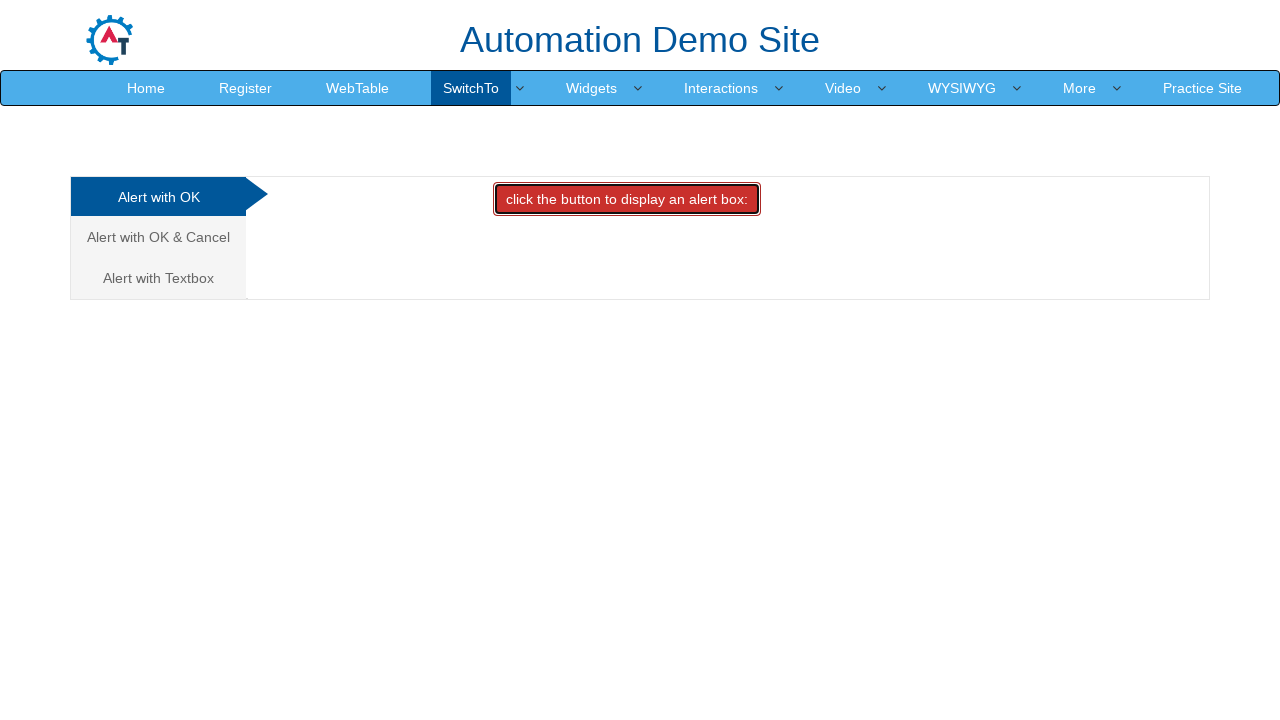